Tests JavaScript prompt alert functionality by clicking a button to trigger a prompt, entering text into the prompt, and accepting it.

Starting URL: https://training-support.net/webelements/alerts

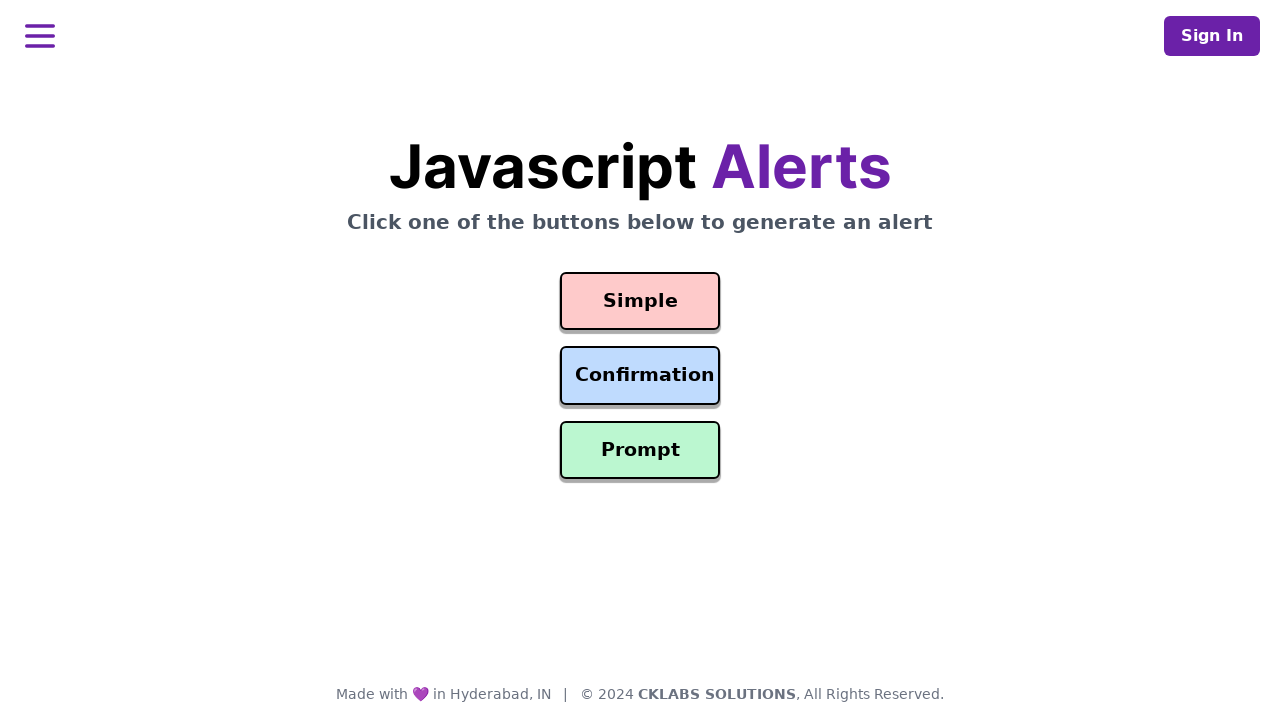

Clicked the prompt button to trigger the alert at (640, 450) on #prompt
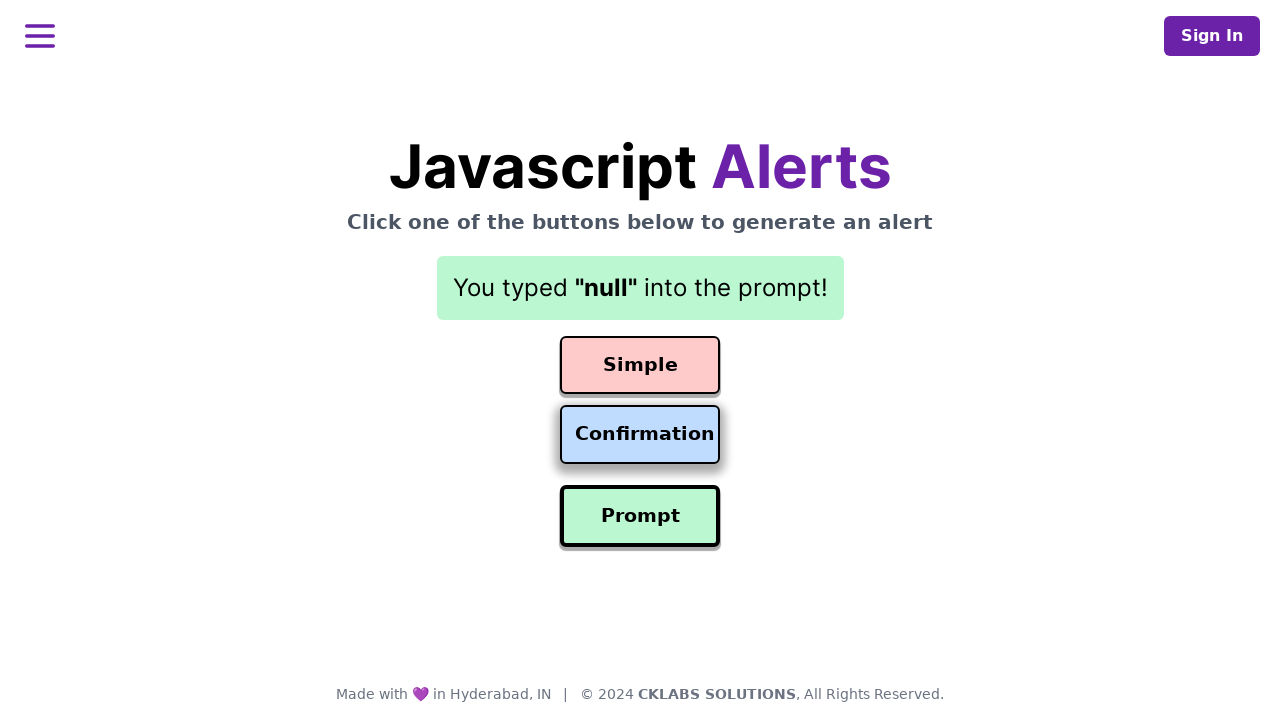

Set up dialog handler to accept prompt with text 'Hello World'
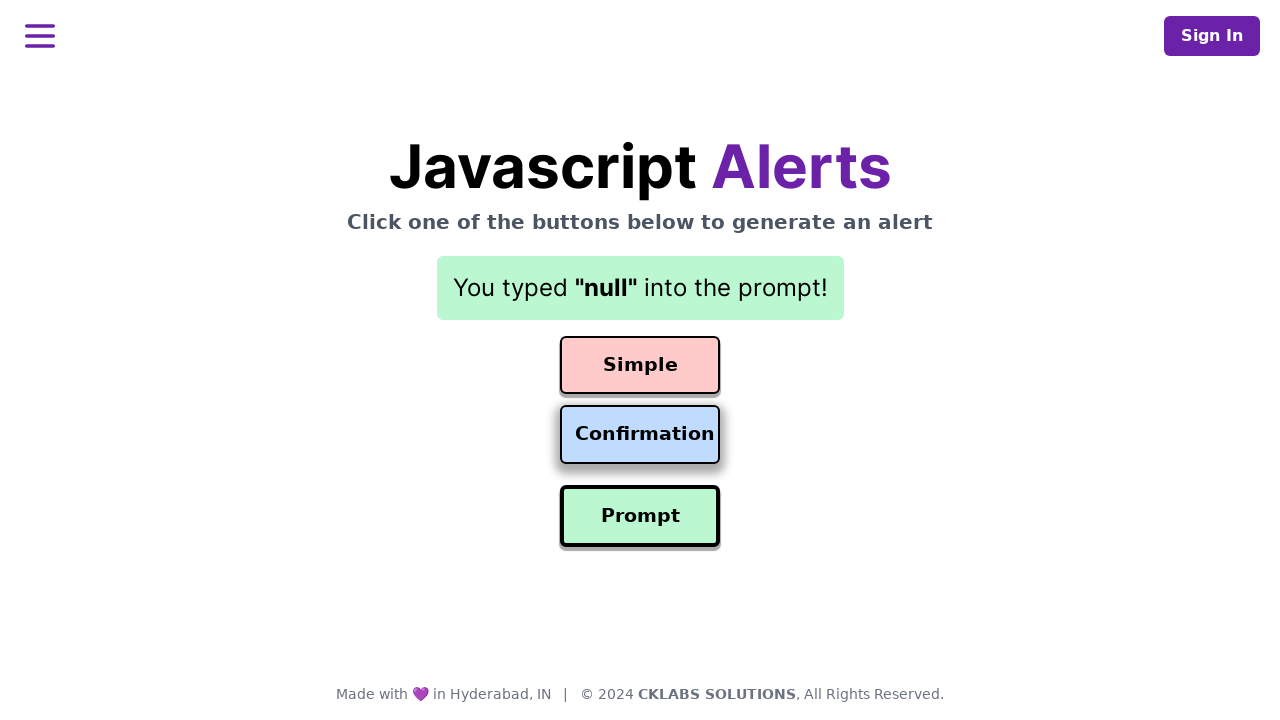

Clicked the prompt button to trigger the prompt dialog at (640, 516) on #prompt
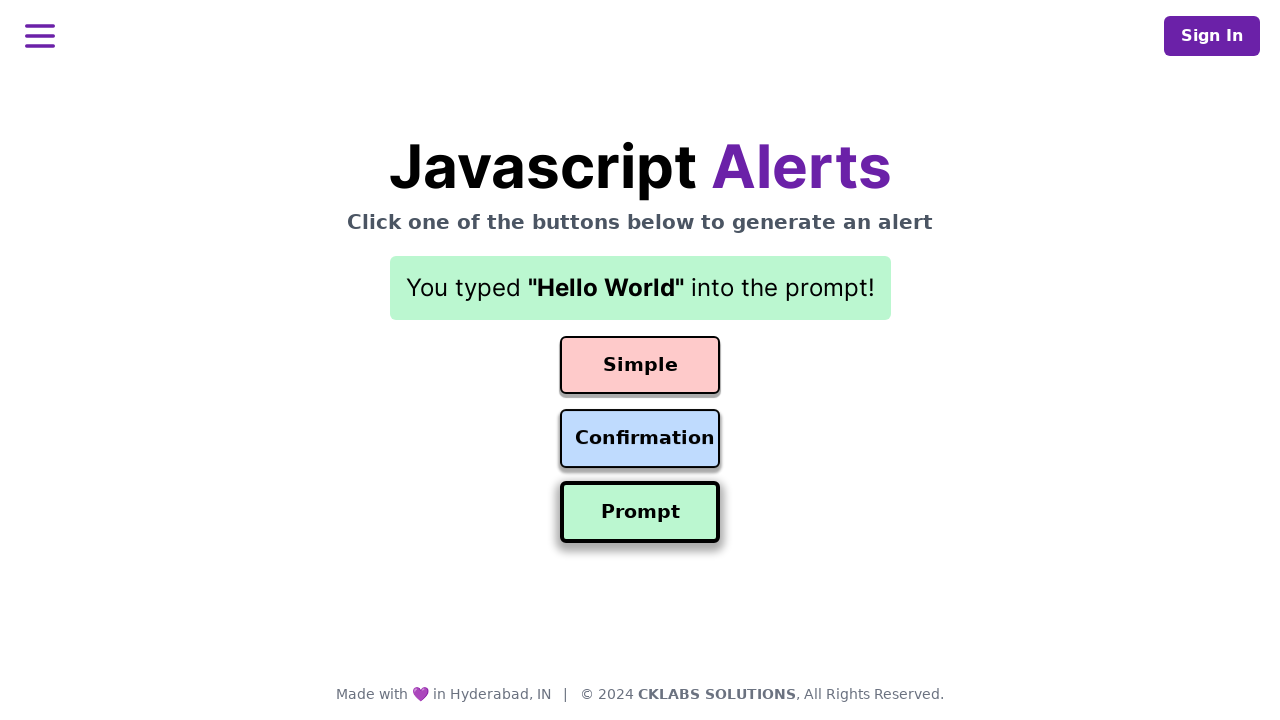

Waited for dialog interaction to complete
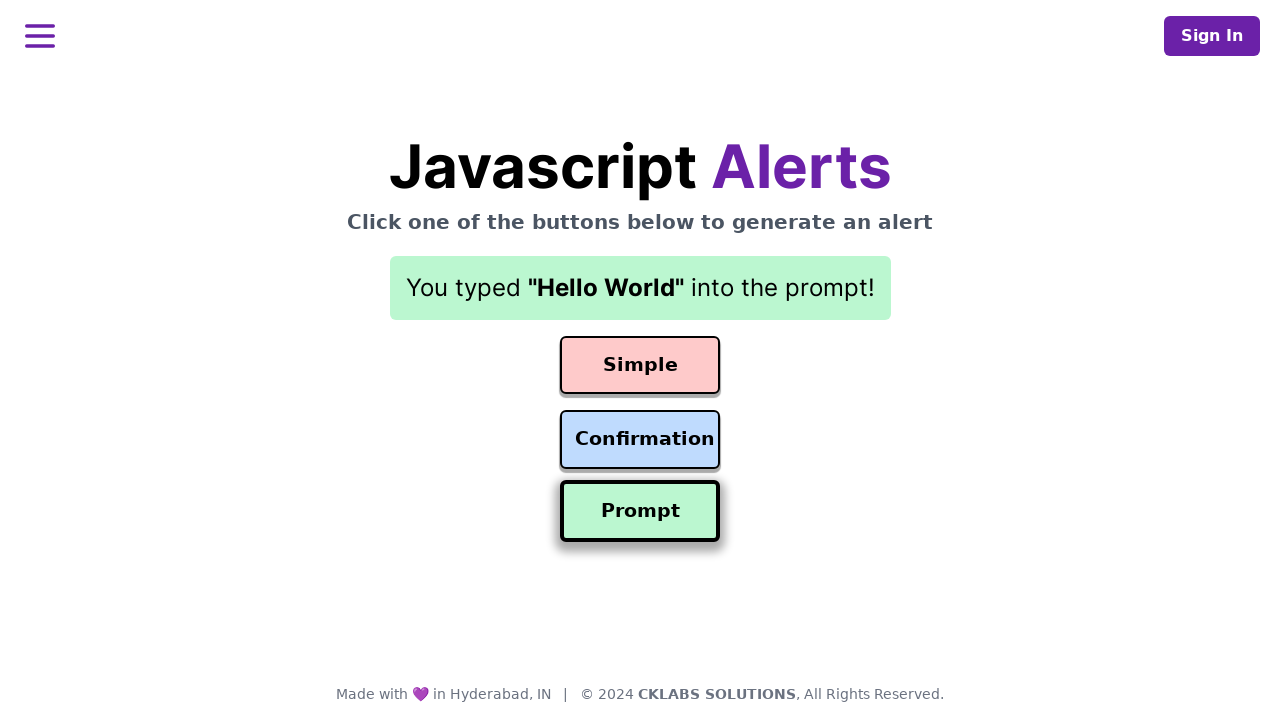

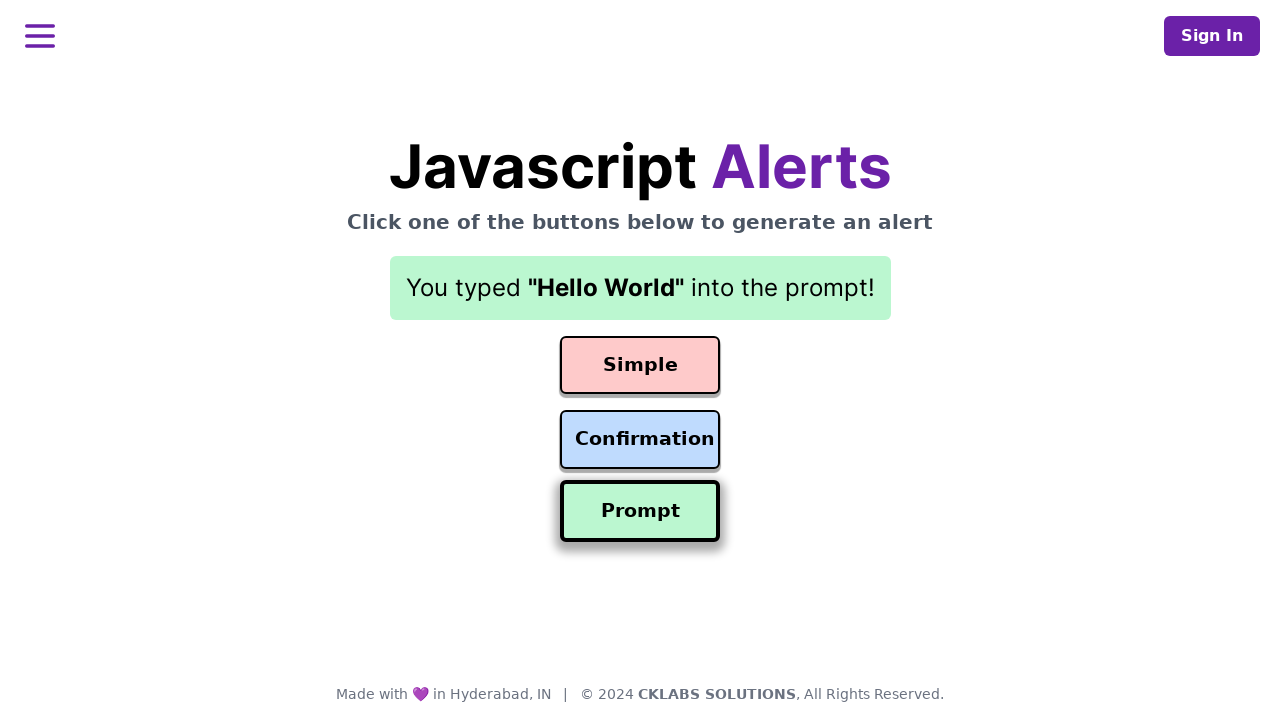